Tests the background/border color change behavior when hovering over the send button in the contact form

Starting URL: https://www.demoblaze.com

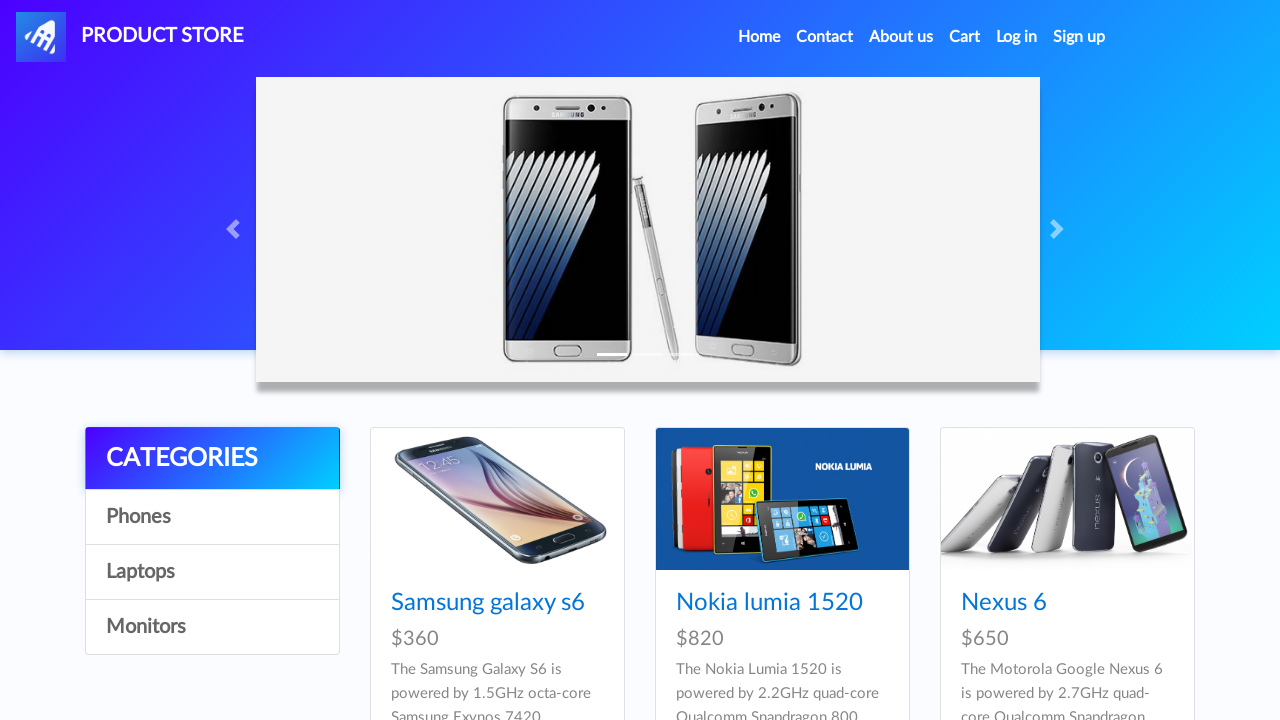

Clicked Contact navigation link to open modal at (825, 37) on a[data-target='#exampleModal']
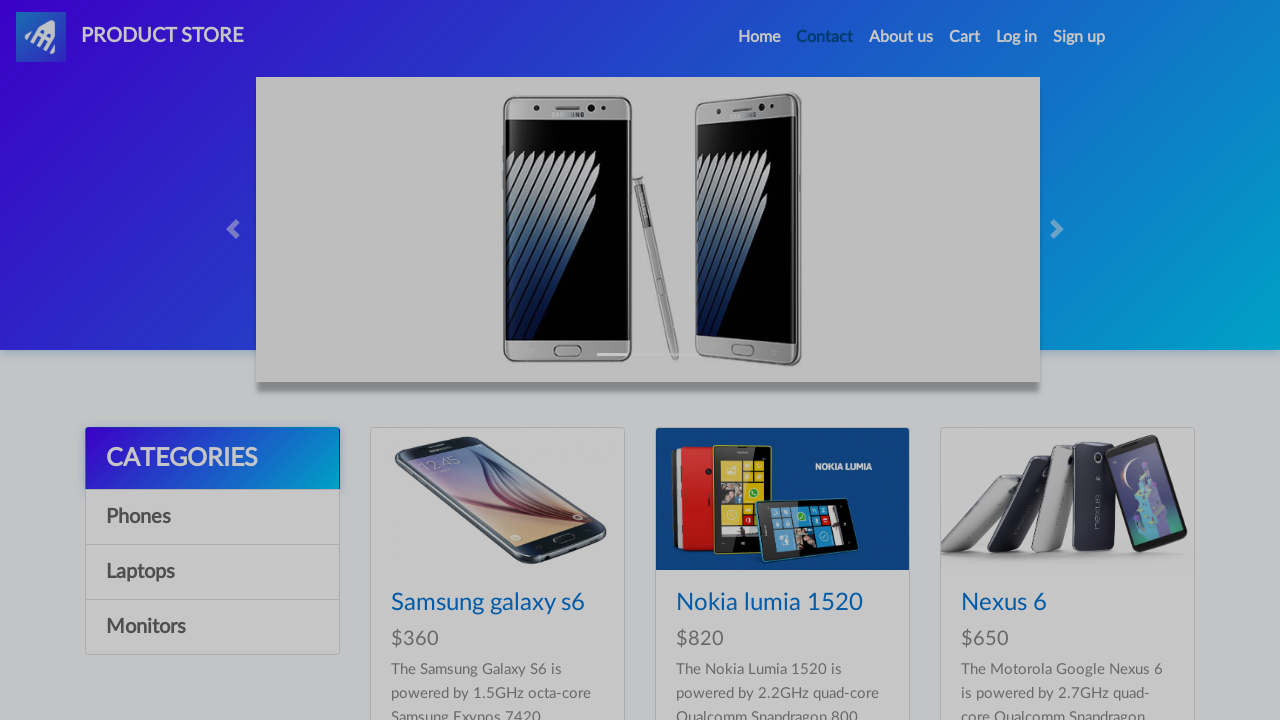

Contact modal loaded and send button became visible
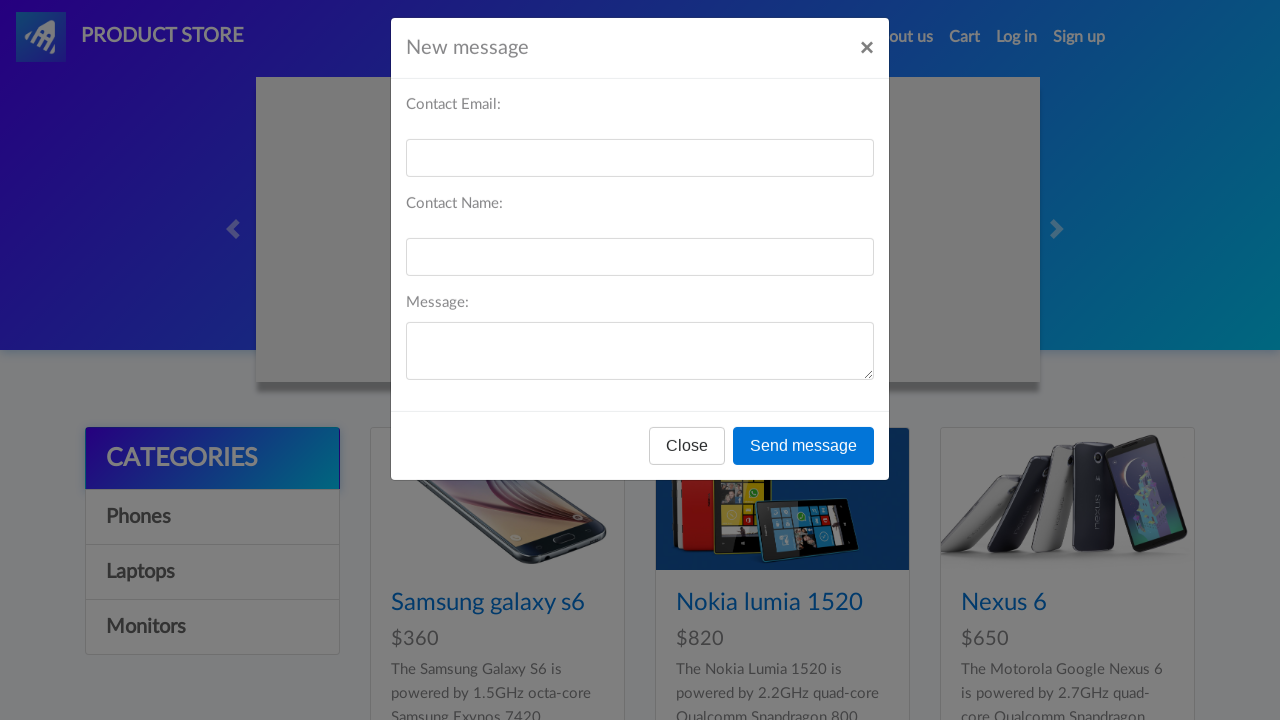

Hovered over send button to trigger background/border color change at (804, 459) on button[onclick='send()']
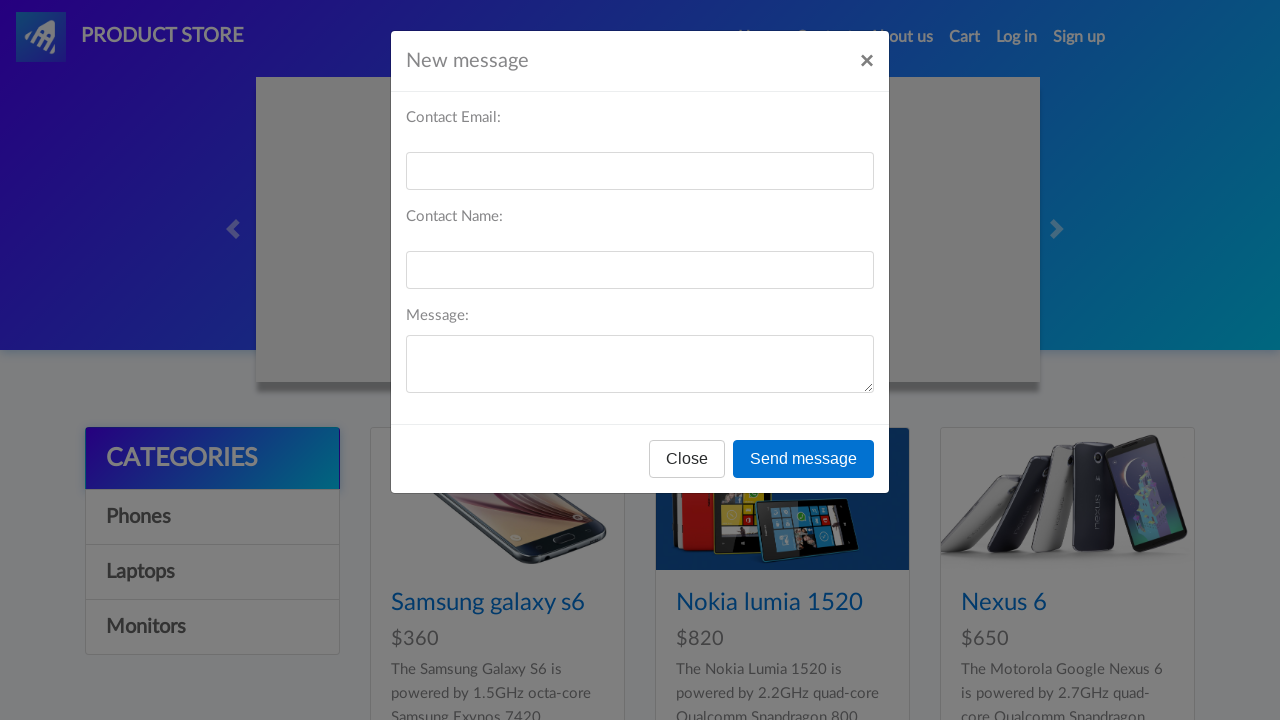

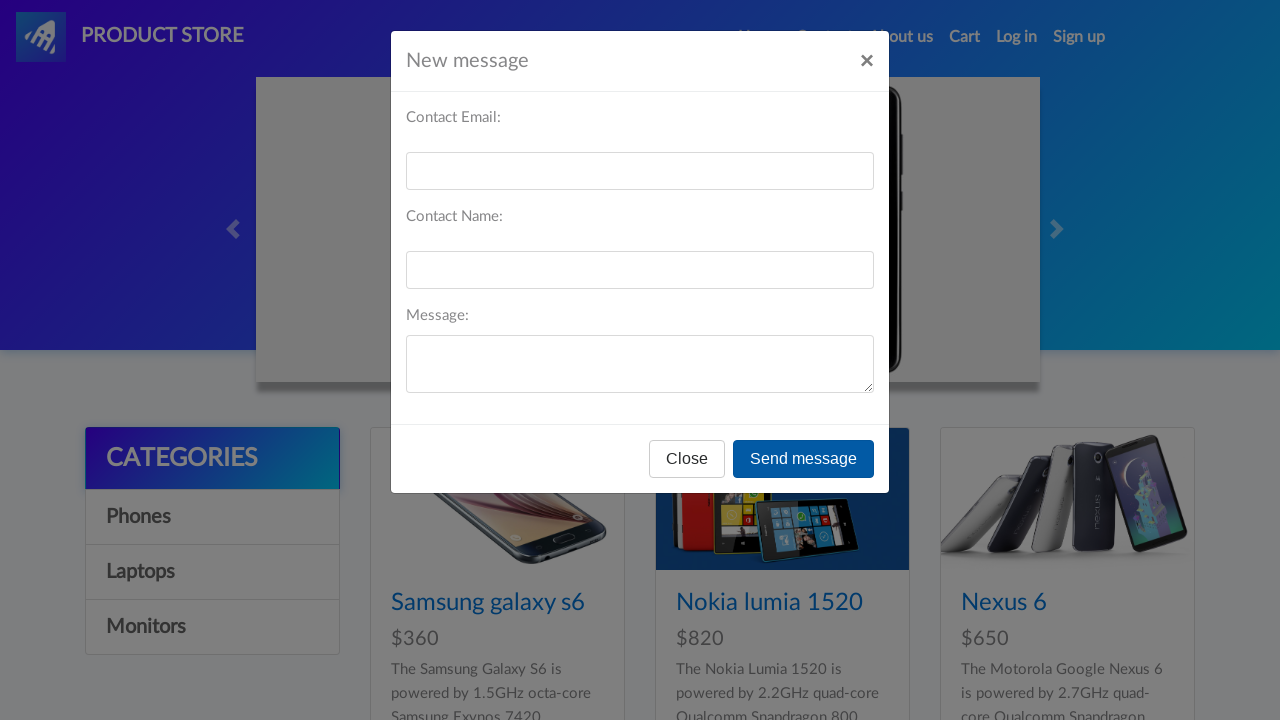